Tests dynamic control interactions including checkbox clicks, remove/add button clicks, and waiting for element state changes

Starting URL: http://the-internet.herokuapp.com/

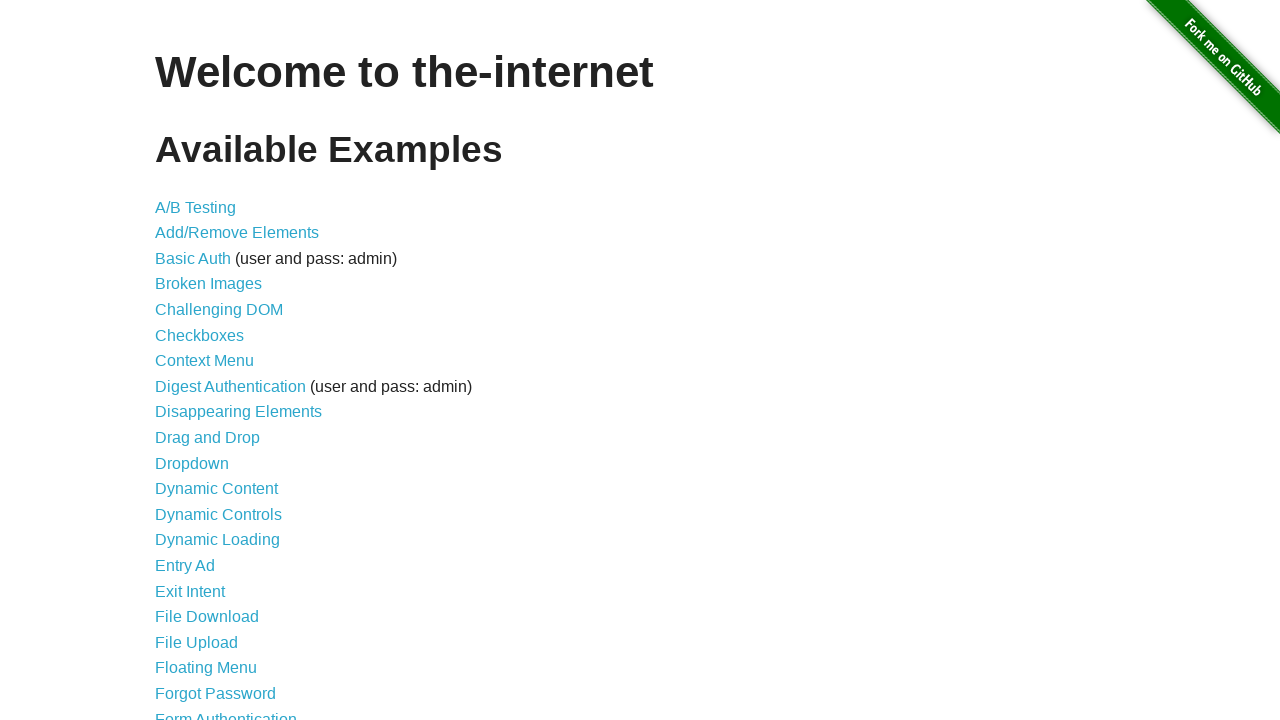

Clicked on Dynamic Controls link at (218, 514) on xpath=//a[contains(text(),'Dynamic Controls')]
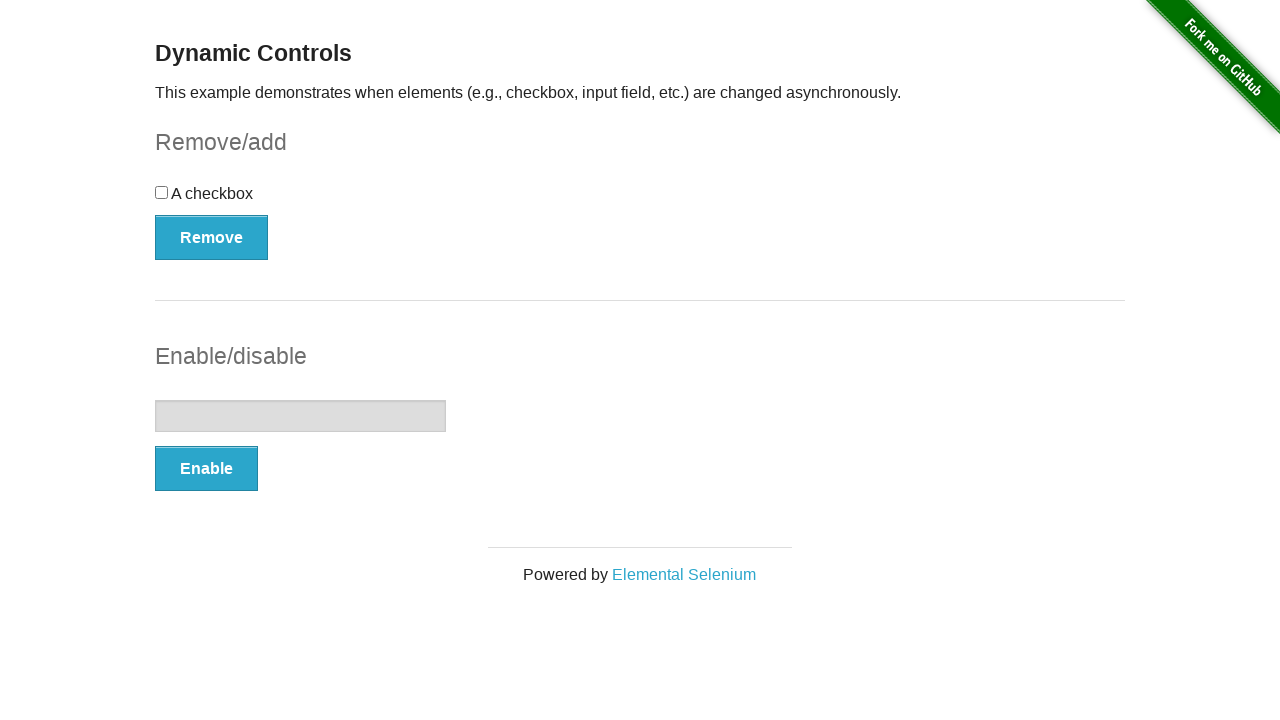

Clicked the checkbox at (162, 192) on xpath=//div[@id='checkbox']//input
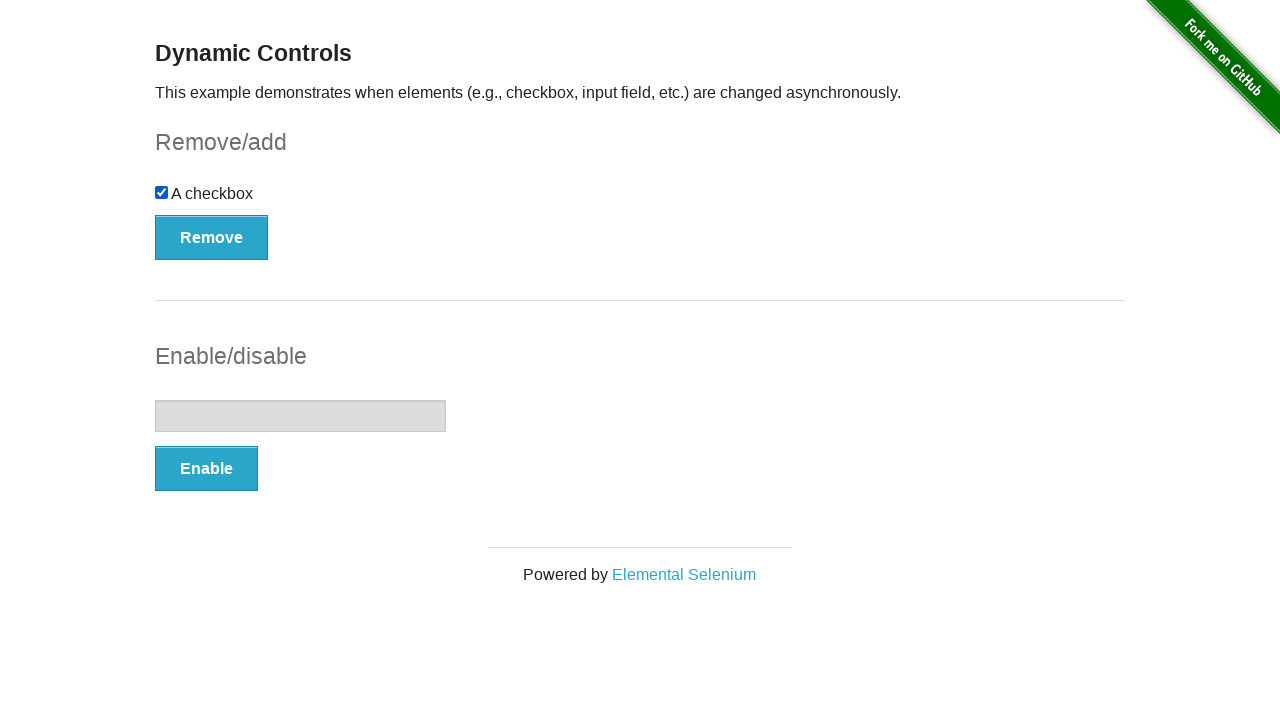

Clicked Remove button at (212, 237) on xpath=//button[contains(text(),'Remove')]
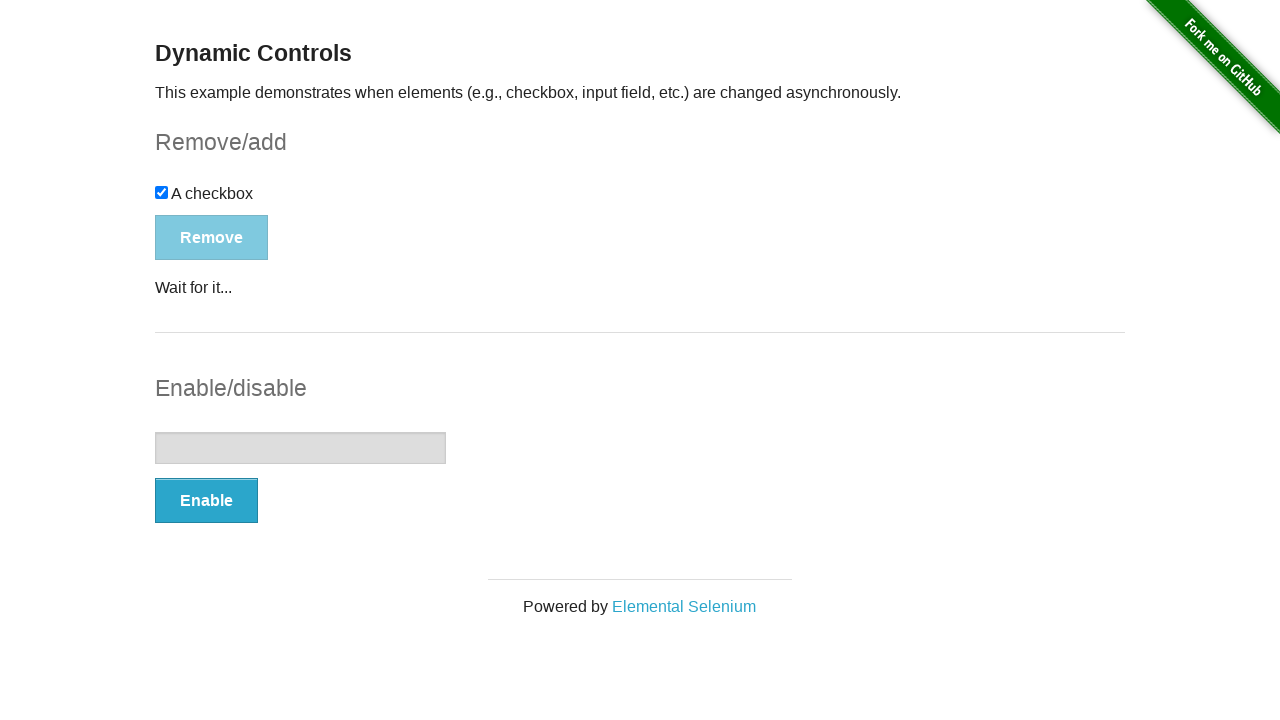

Checkbox element disappeared after removal
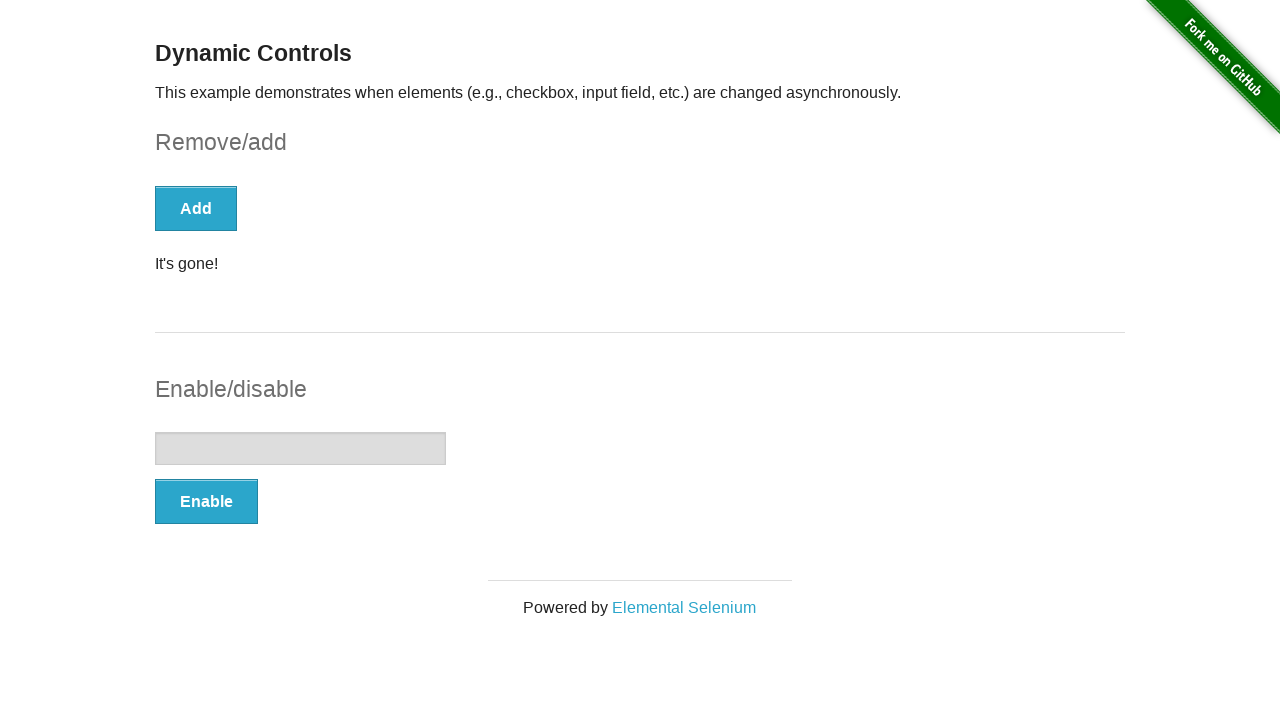

Clicked Add button at (196, 208) on xpath=//button[contains(text(),'Add')]
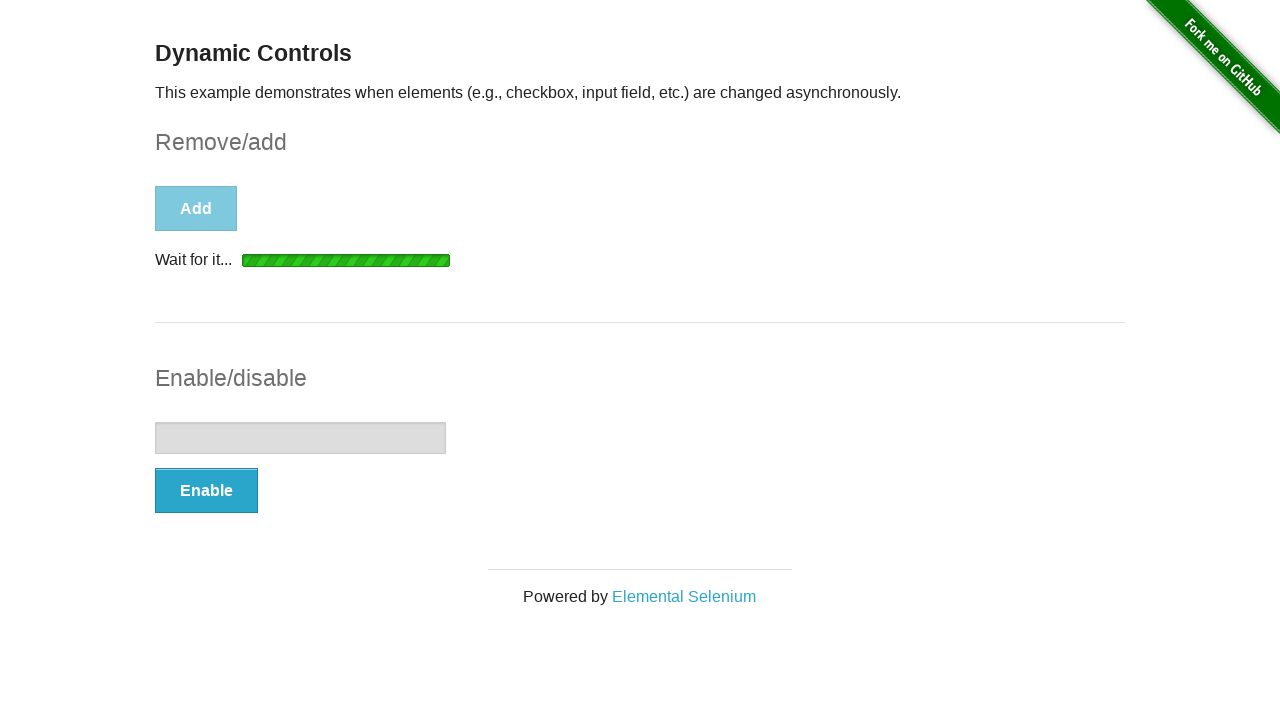

Checkbox element became visible after being added back
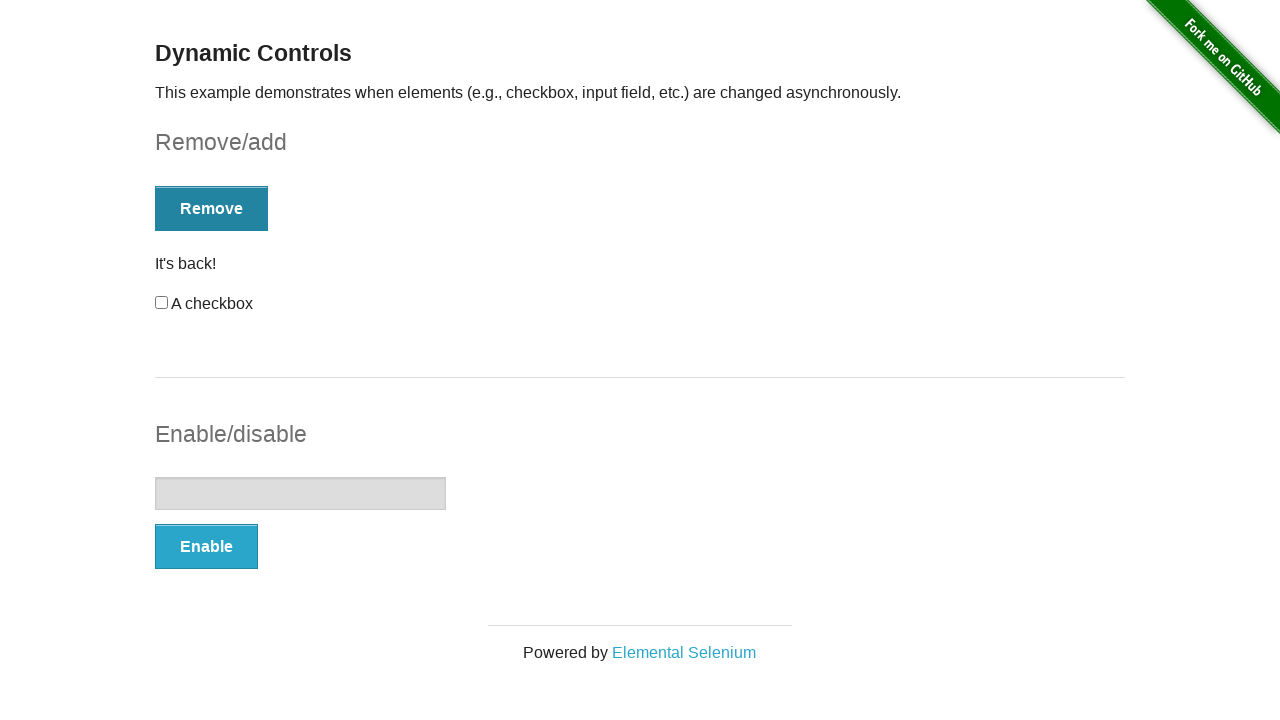

Clicked the checkbox again at (162, 303) on xpath=//input[@id='checkbox']
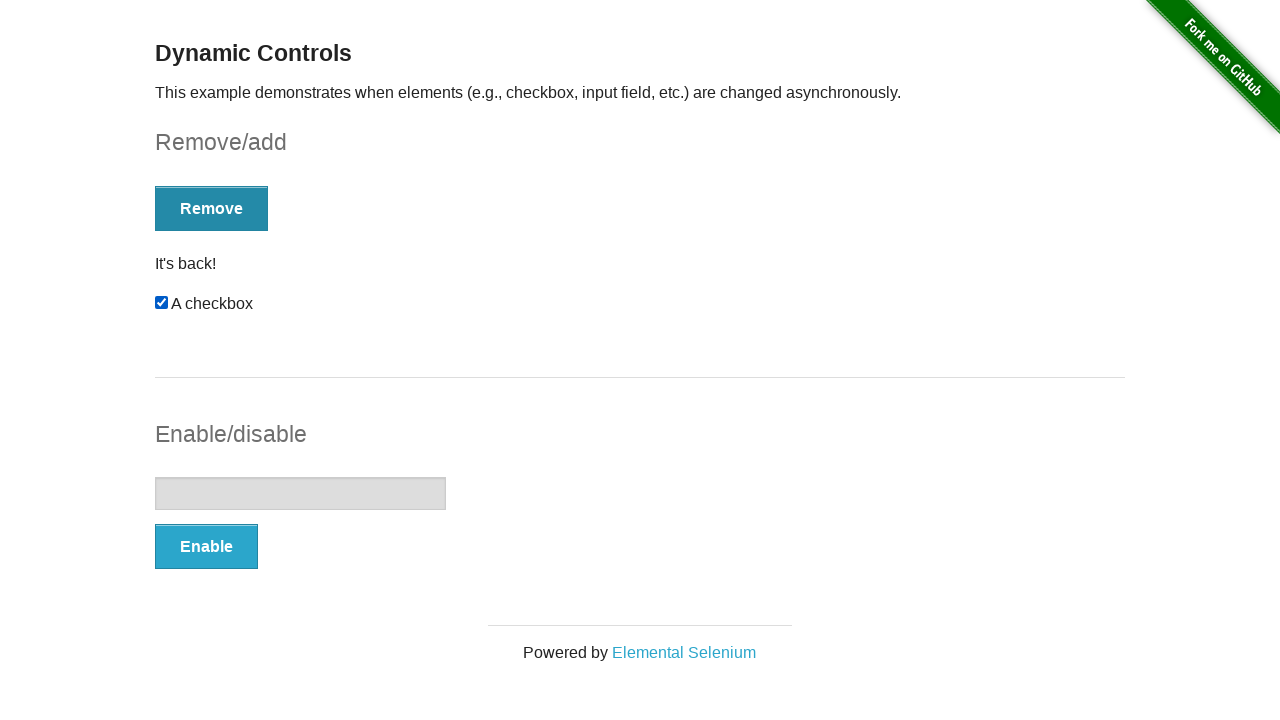

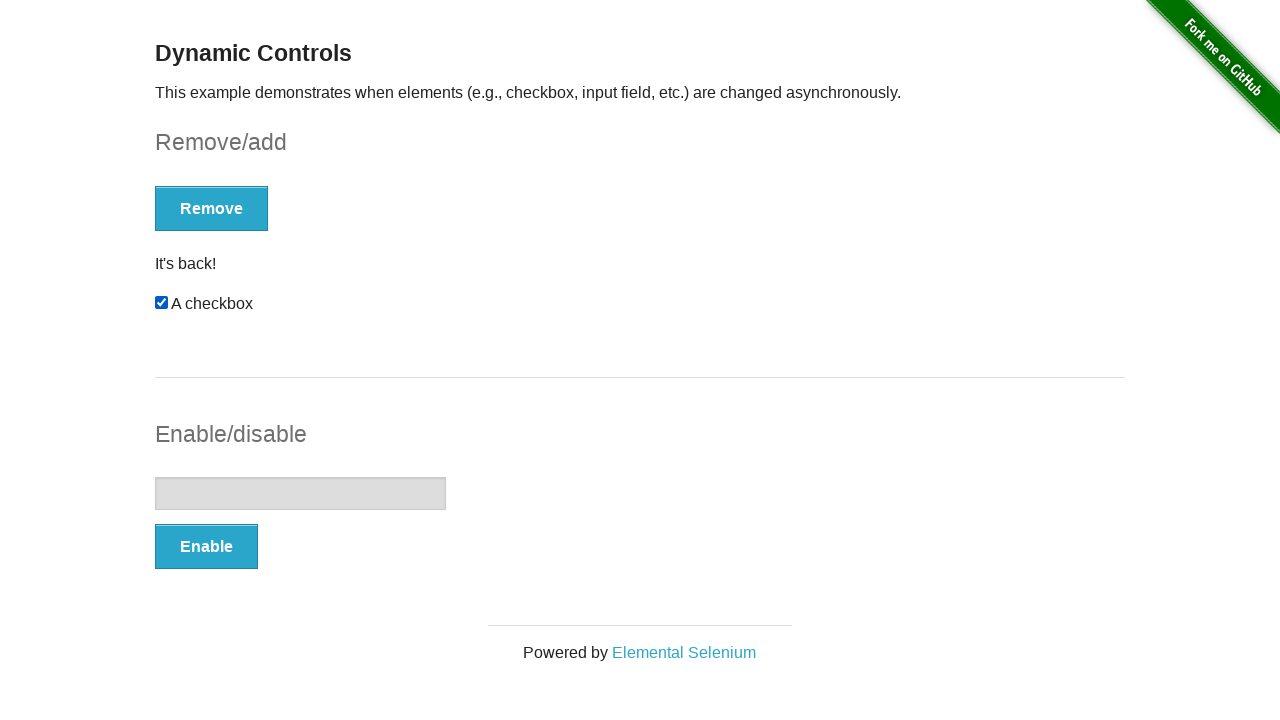